Tests the sorting functionality on an offers page by clicking a column header and verifying that the items are sorted correctly

Starting URL: https://rahulshettyacademy.com/seleniumPractise/#/offers

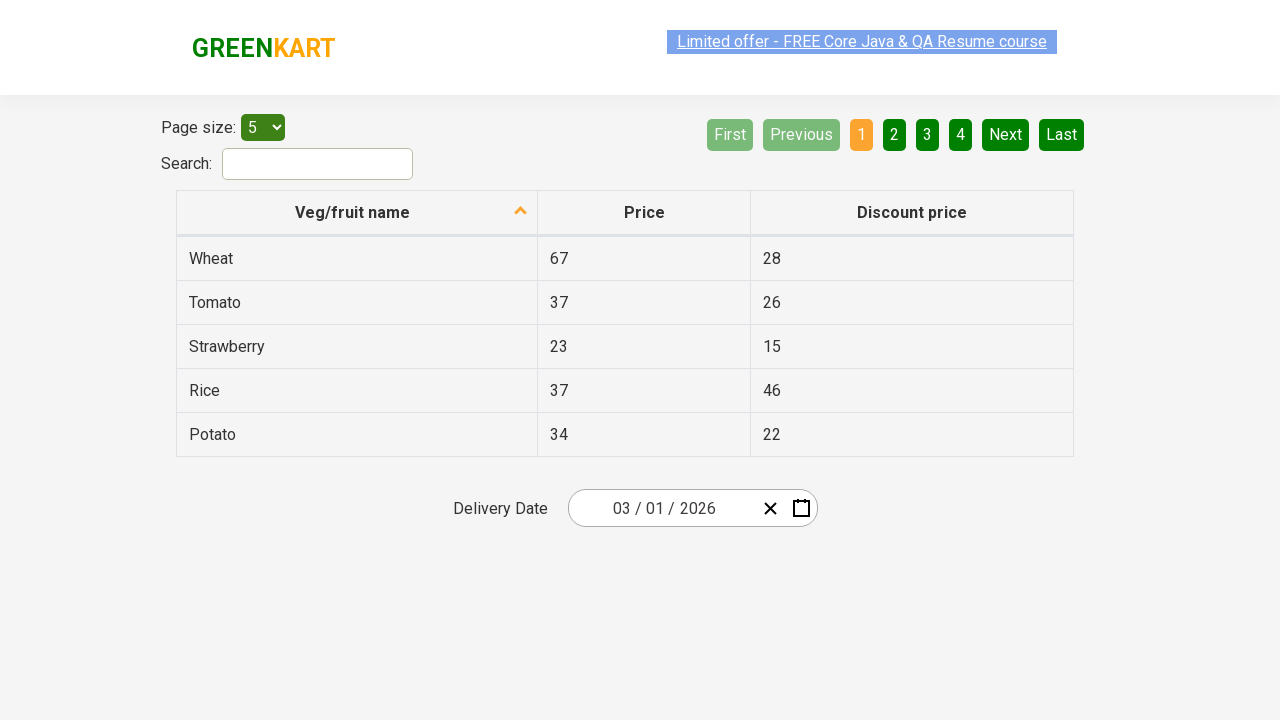

Clicked first column header to sort offers at (357, 213) on xpath=//tr/th[1]
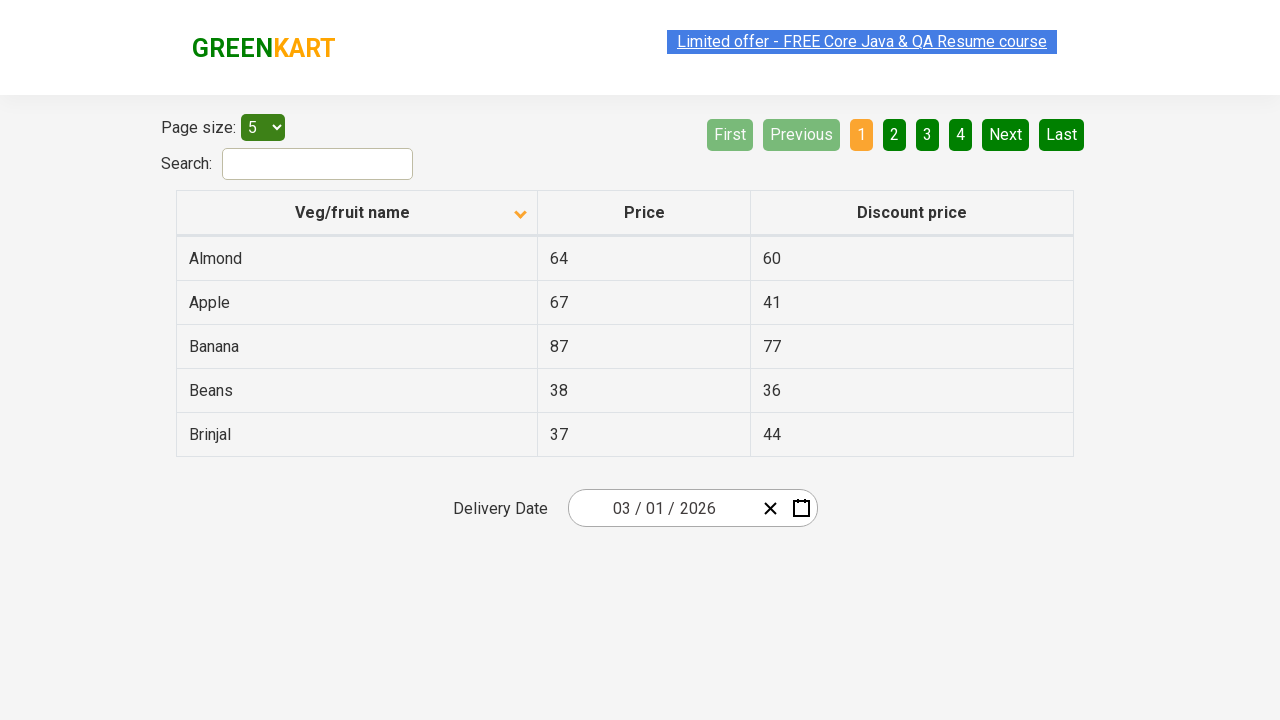

Table data loaded after sorting
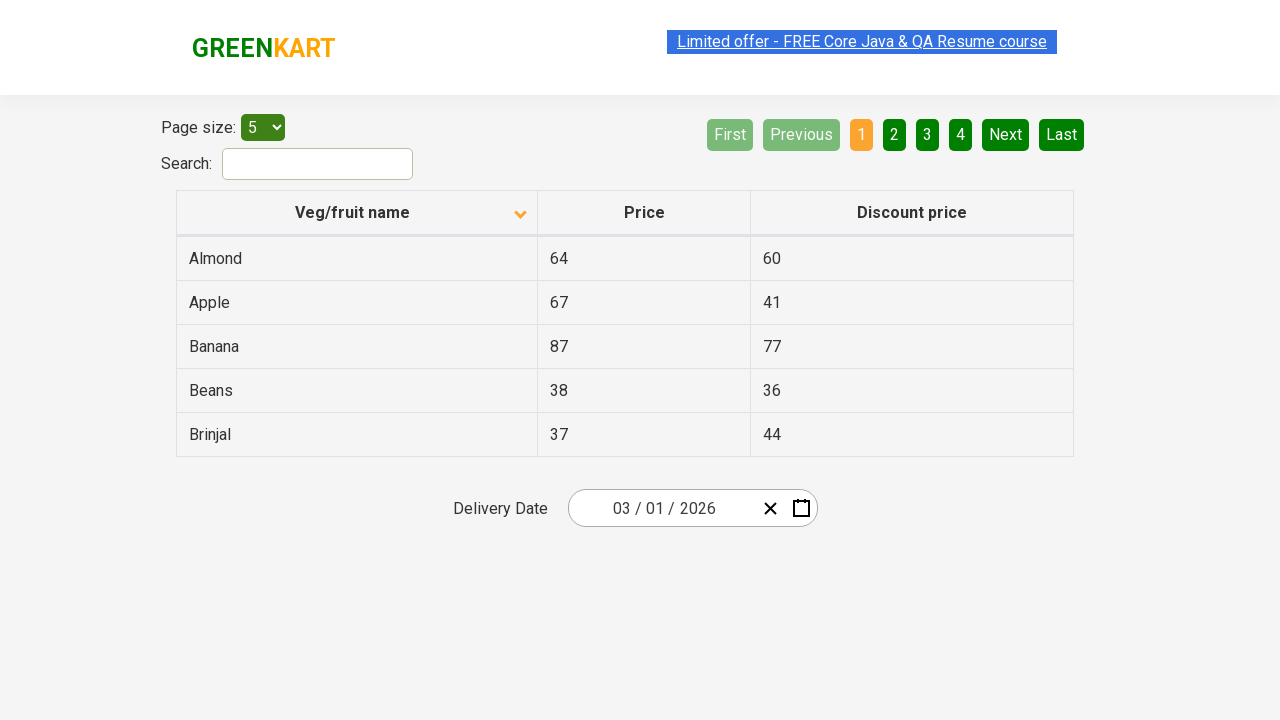

Retrieved all items from first column
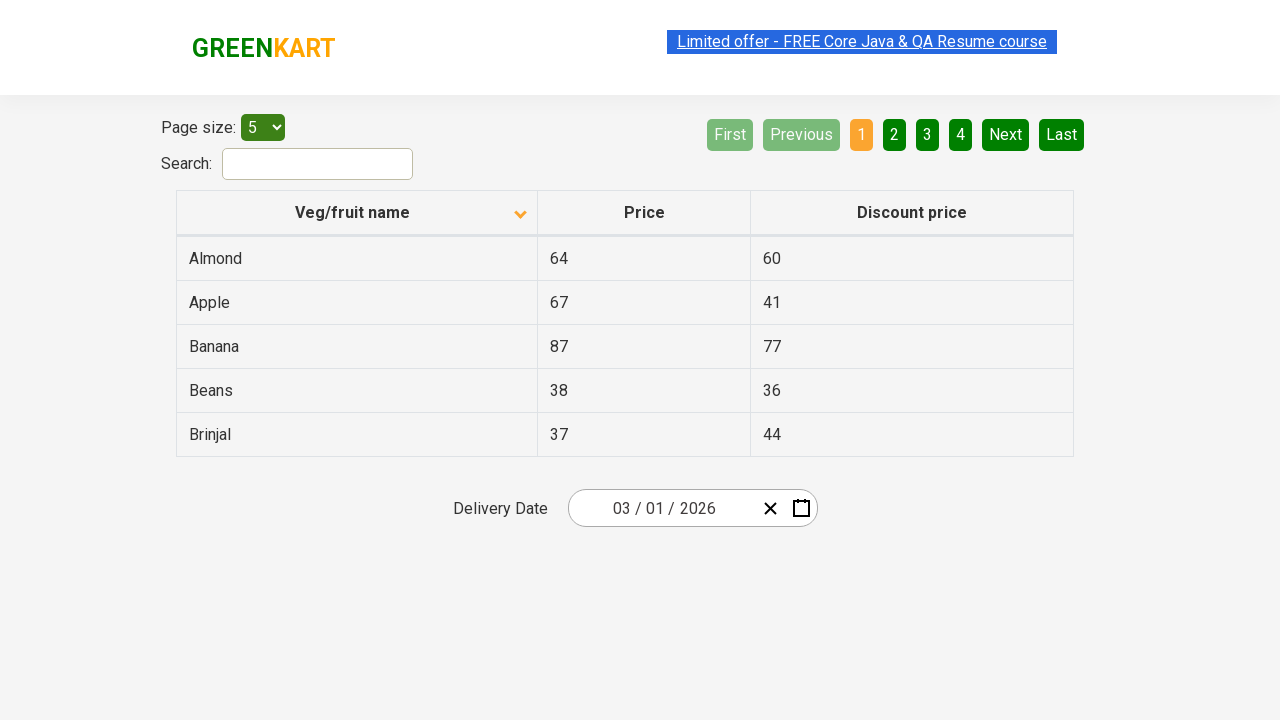

Extracted text content from all column items
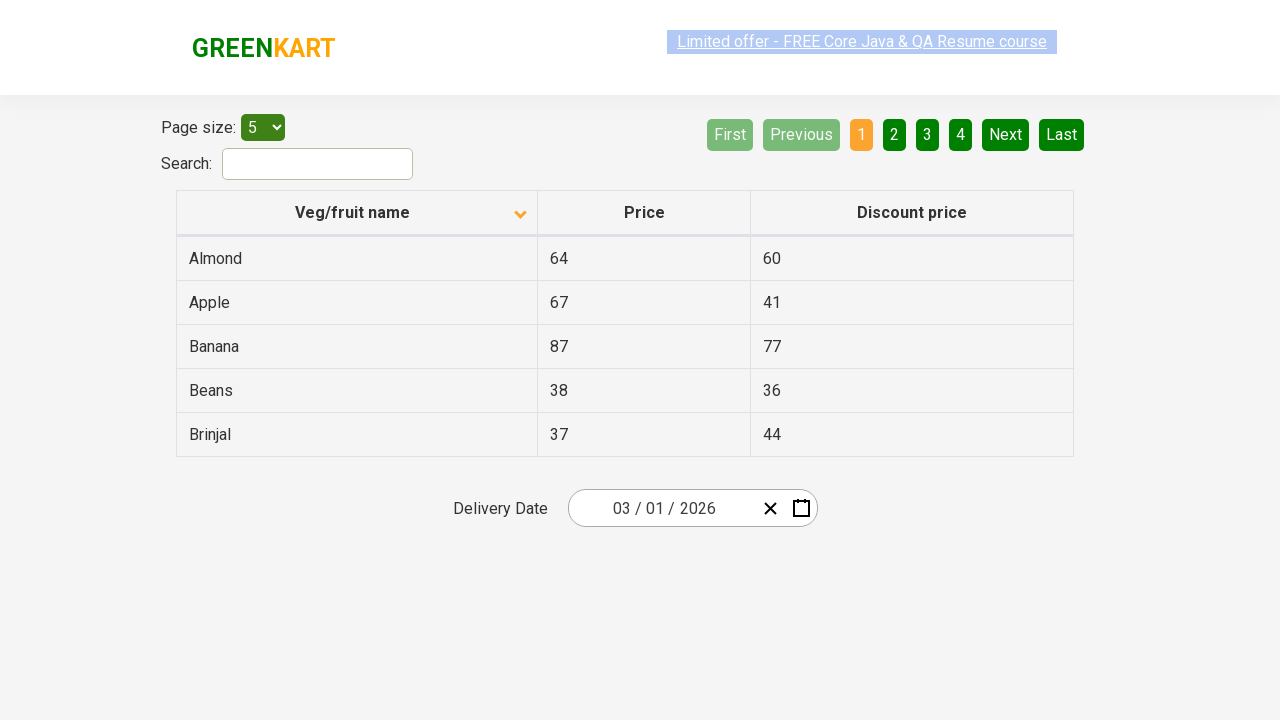

Generated sorted version of items for comparison
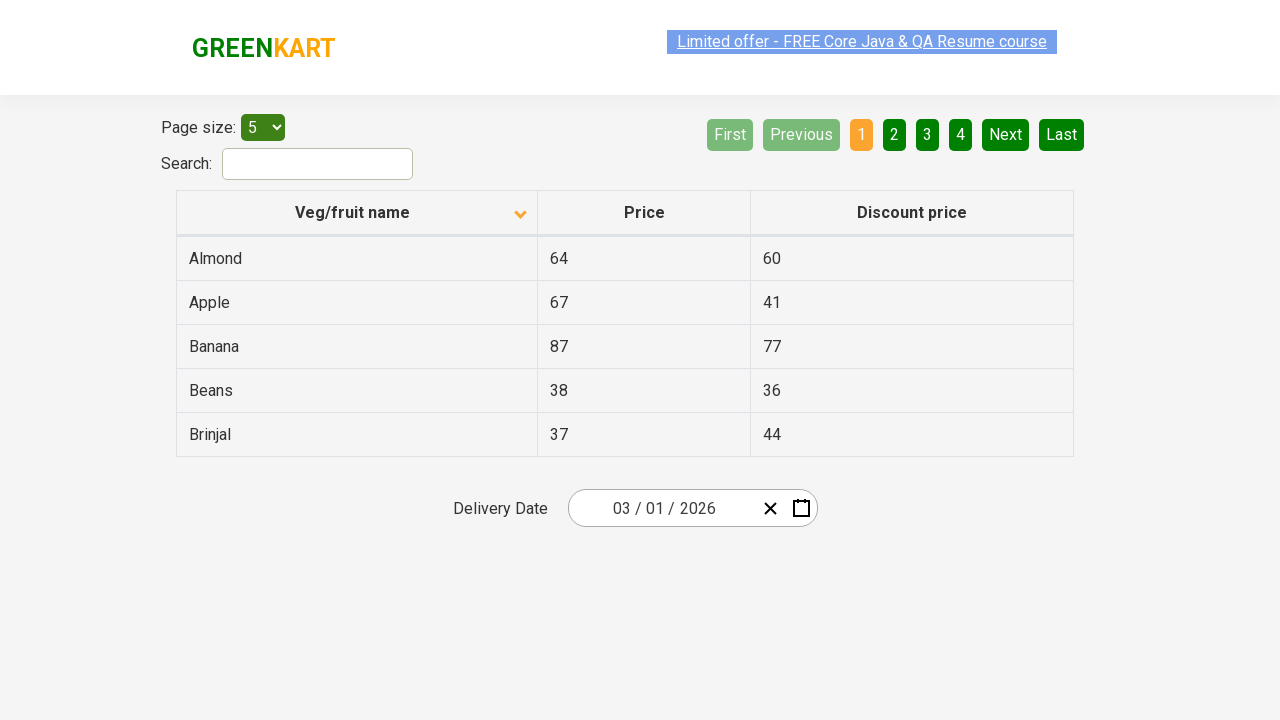

Sorting verification passed - items are correctly sorted
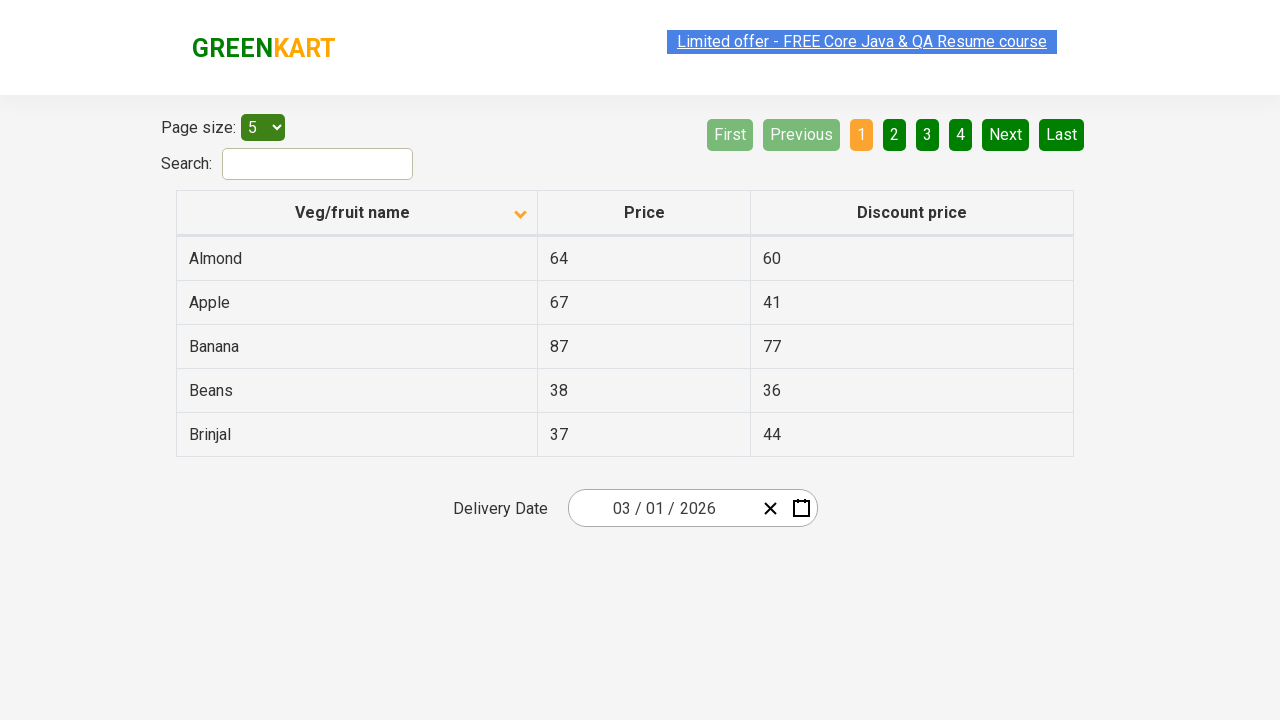

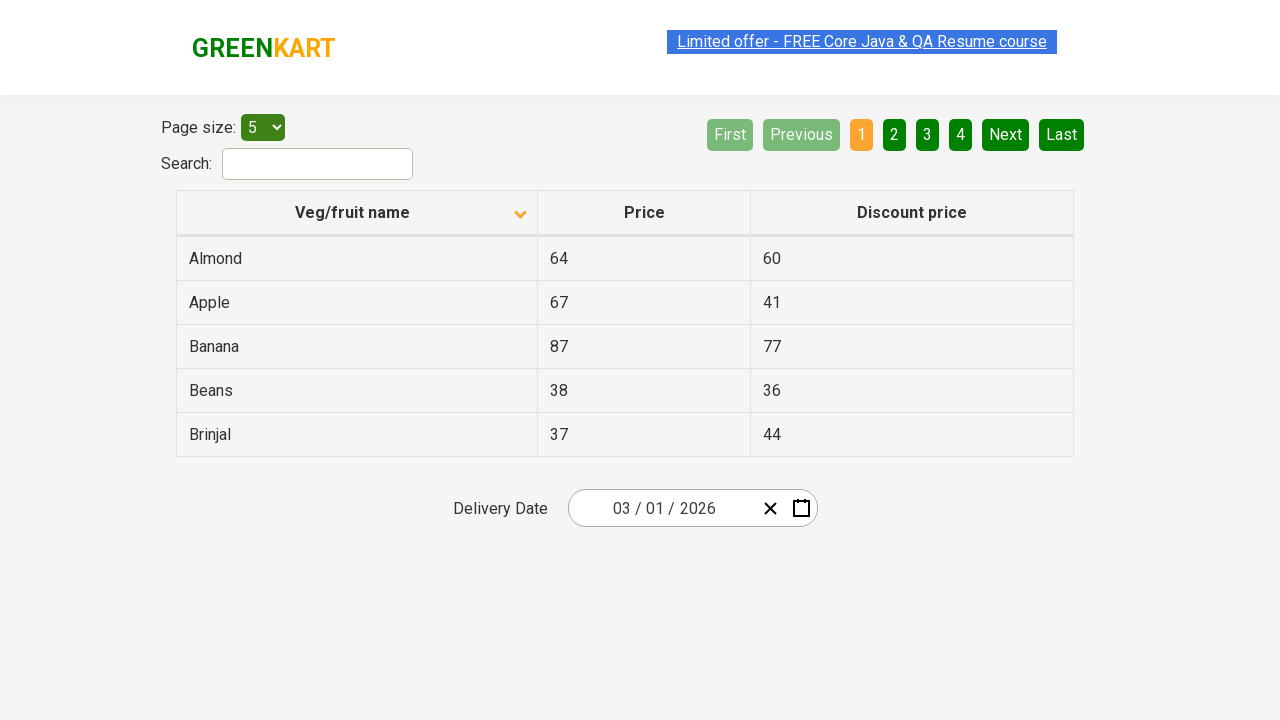